Tests window handling by navigating to a page and clicking a link that opens a new window

Starting URL: https://the-internet.herokuapp.com/windows

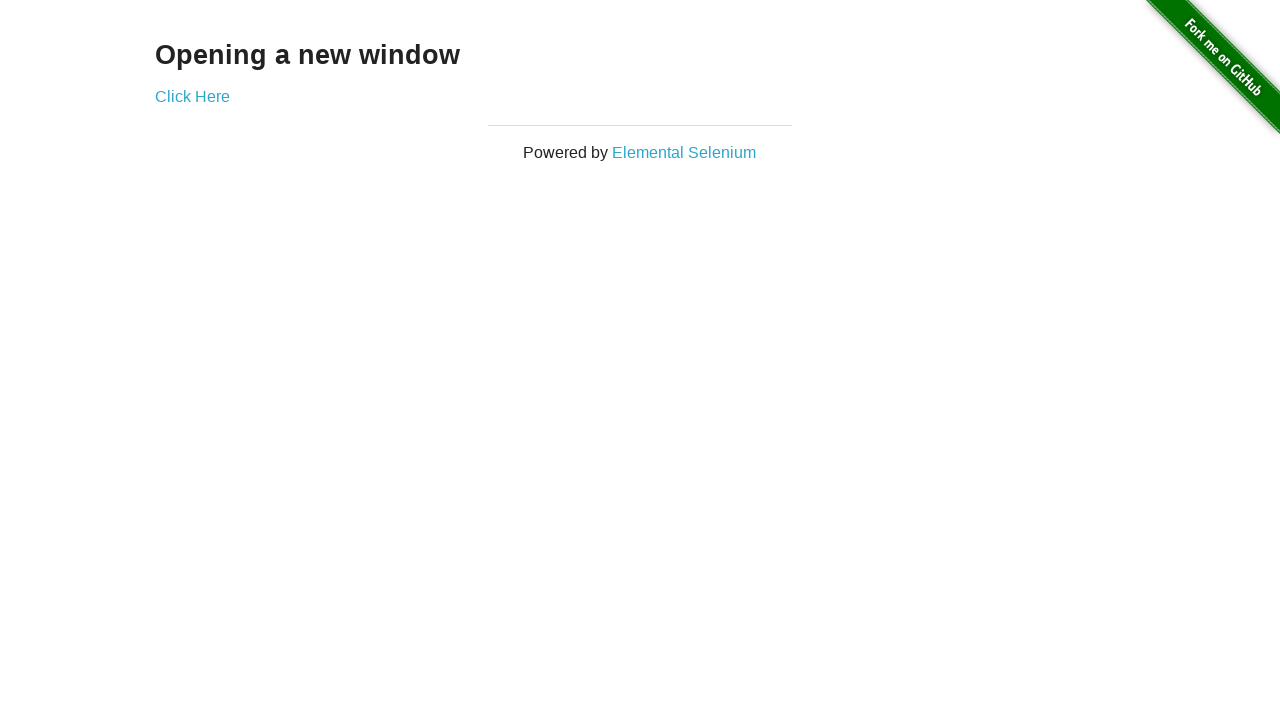

Clicked 'Click Here' link to open new window at (192, 96) on xpath=//a[text()='Click Here']
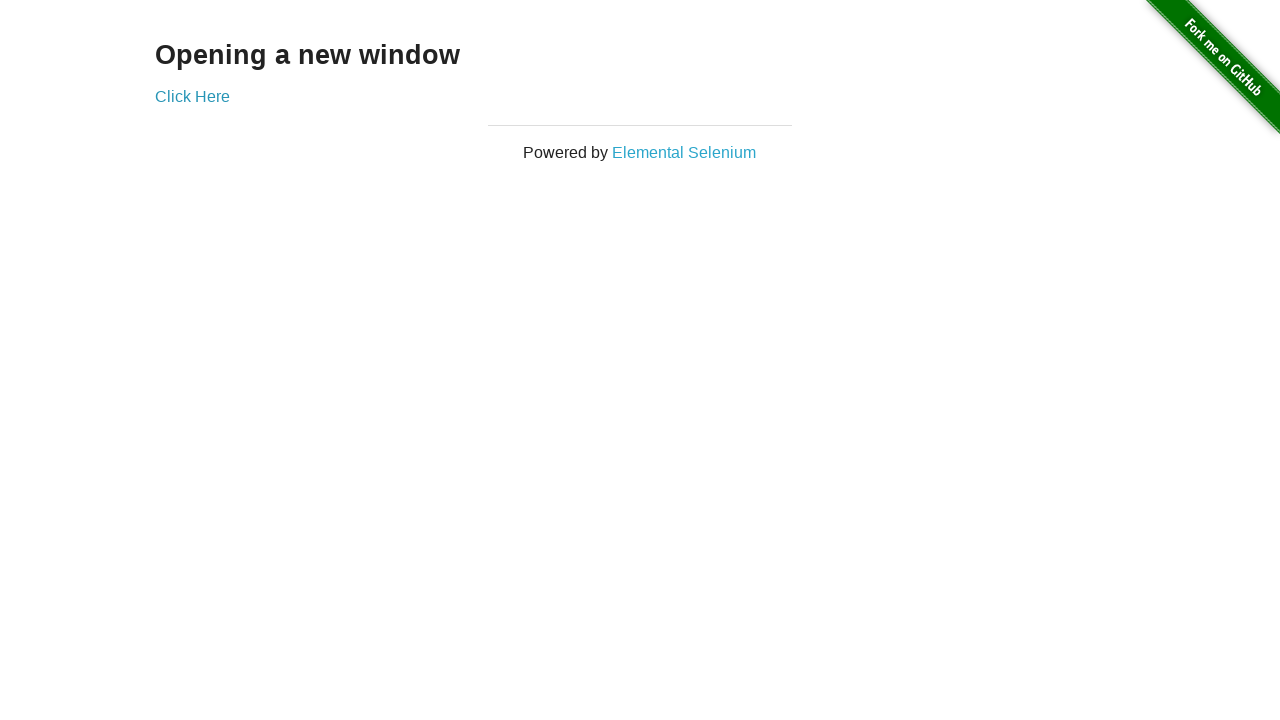

Waited 1 second for new window to open
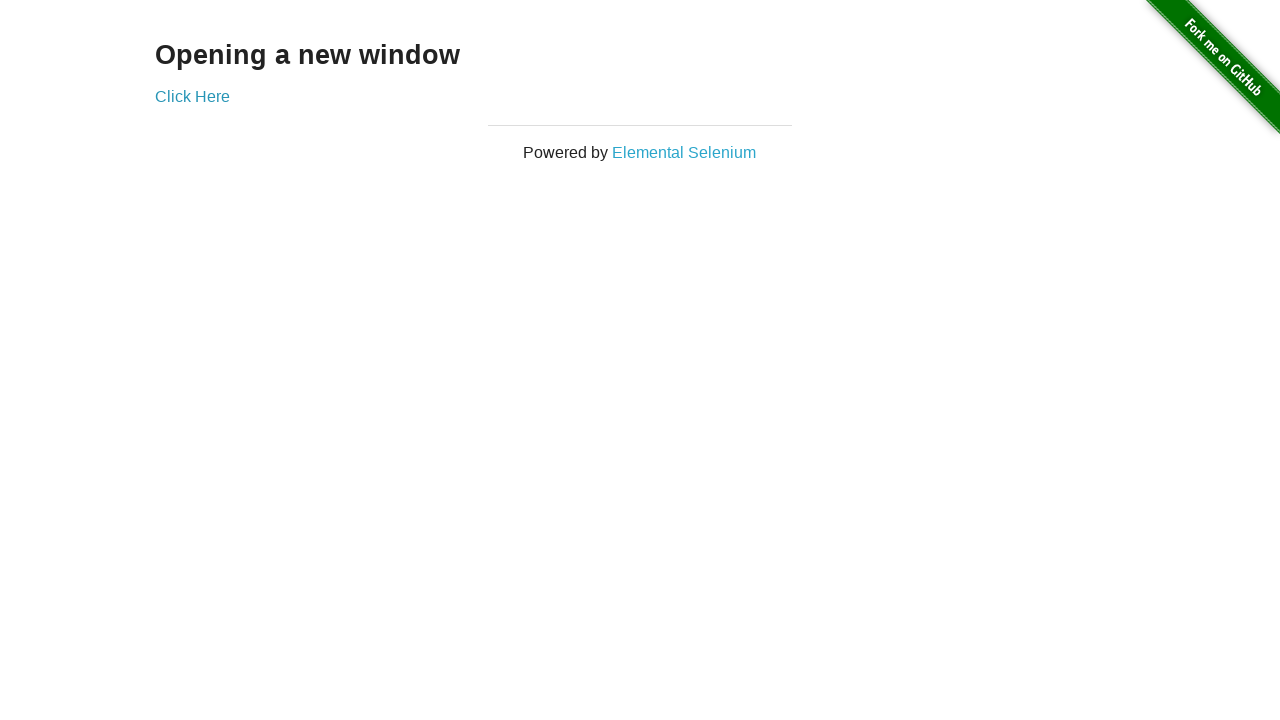

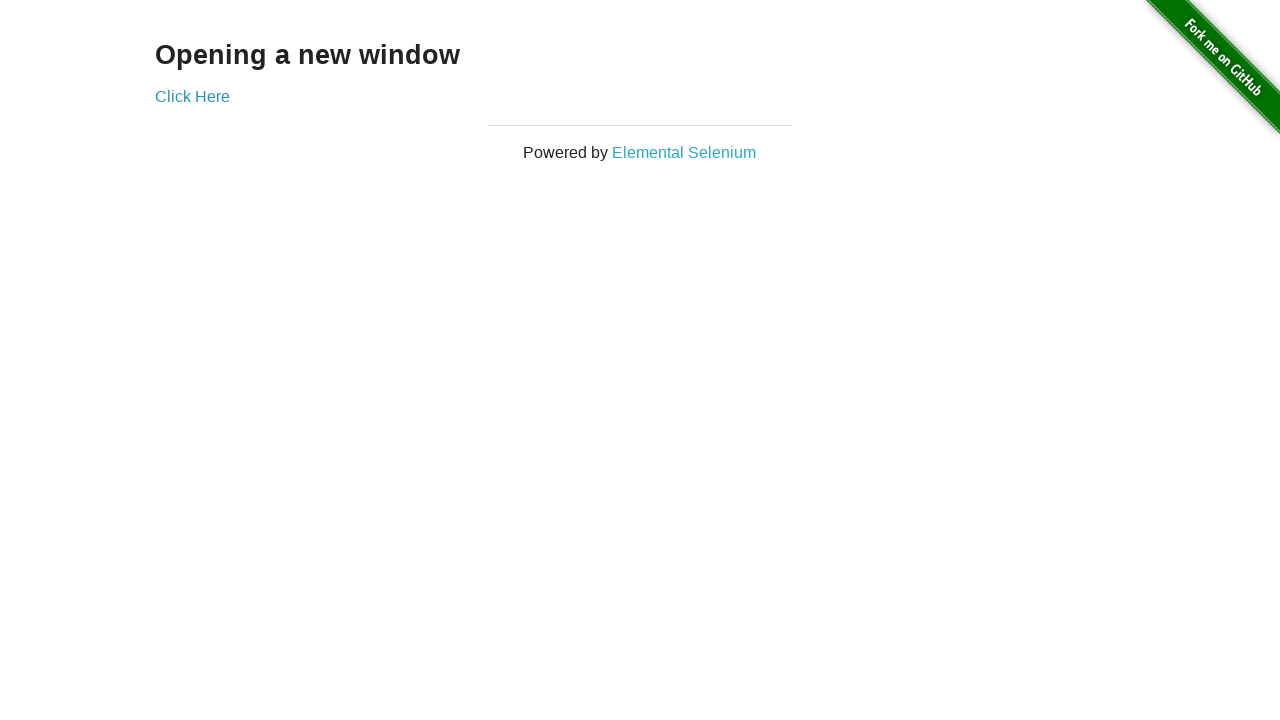